Opens the OrangeHRM demo page and verifies the page title is "OrangeHRM"

Starting URL: https://opensource-demo.orangehrmlive.com/

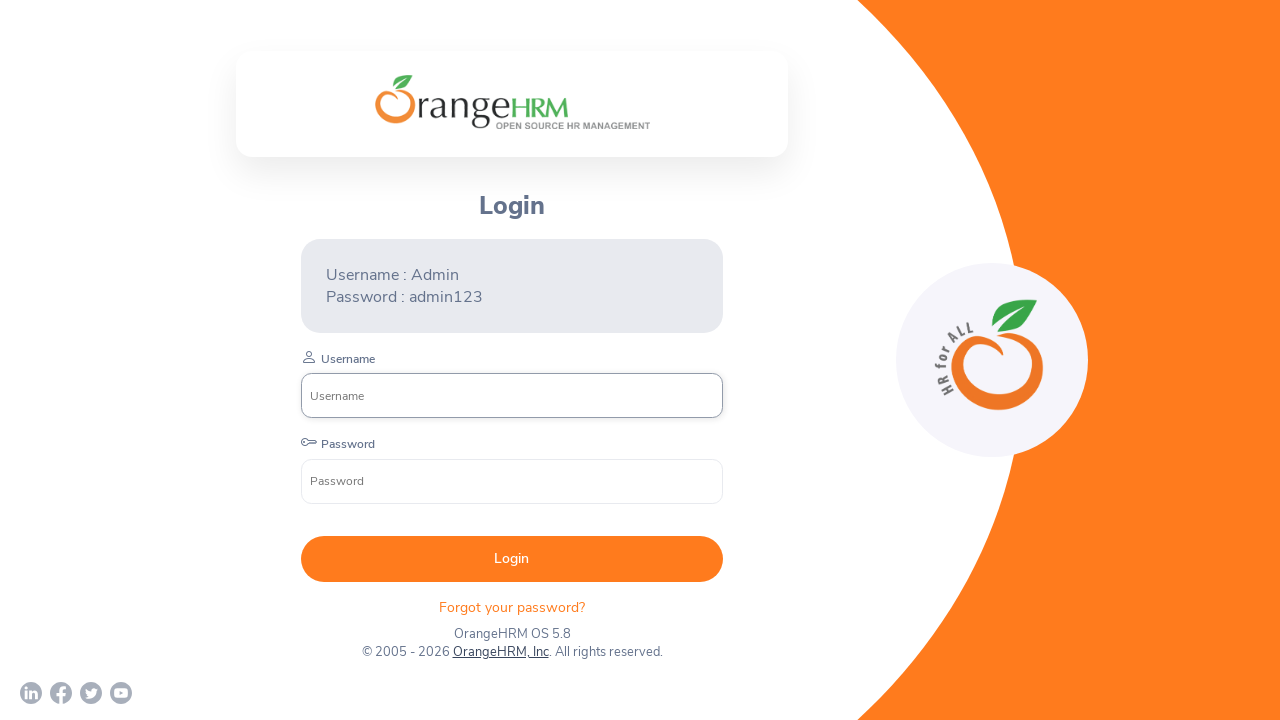

Retrieved page title
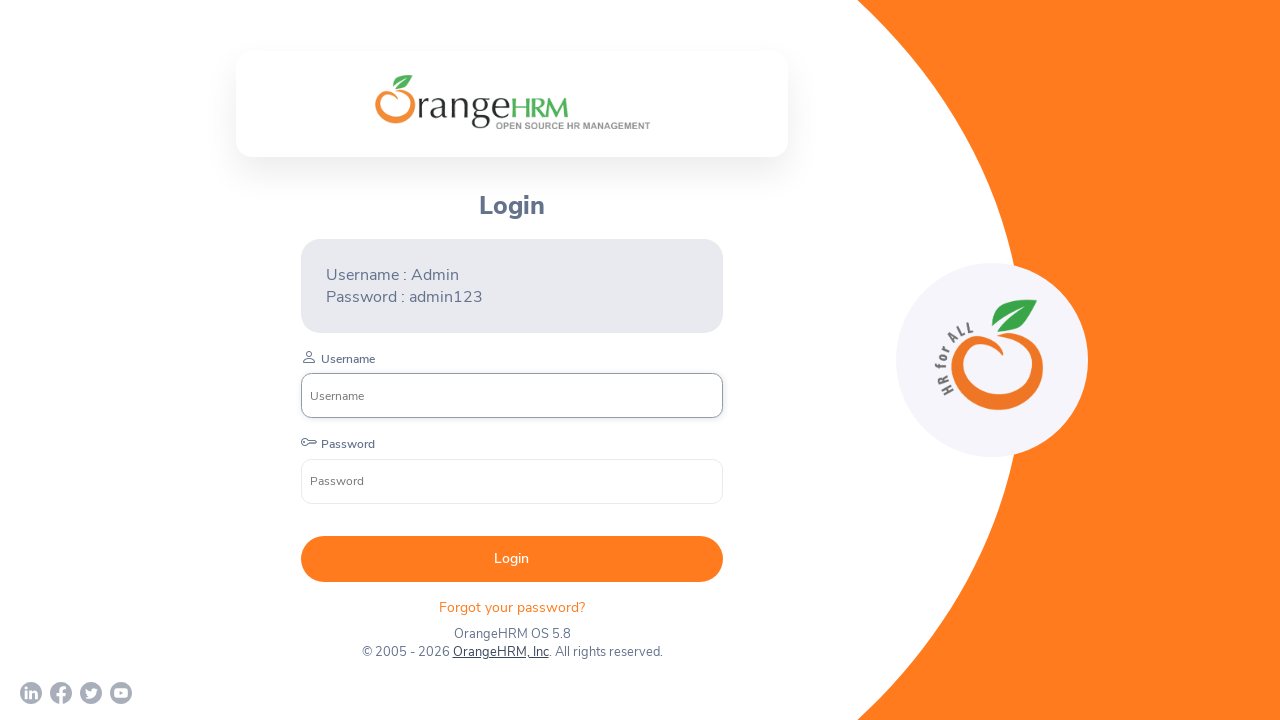

Verified page title is 'OrangeHRM'
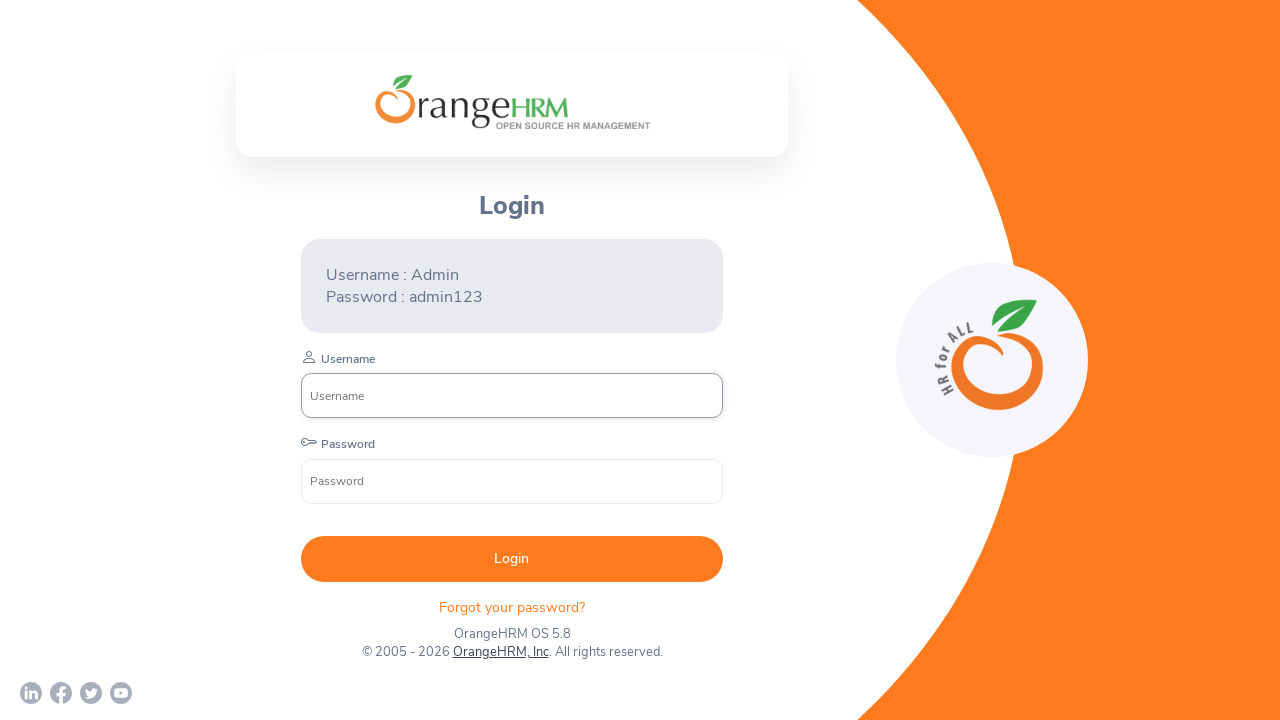

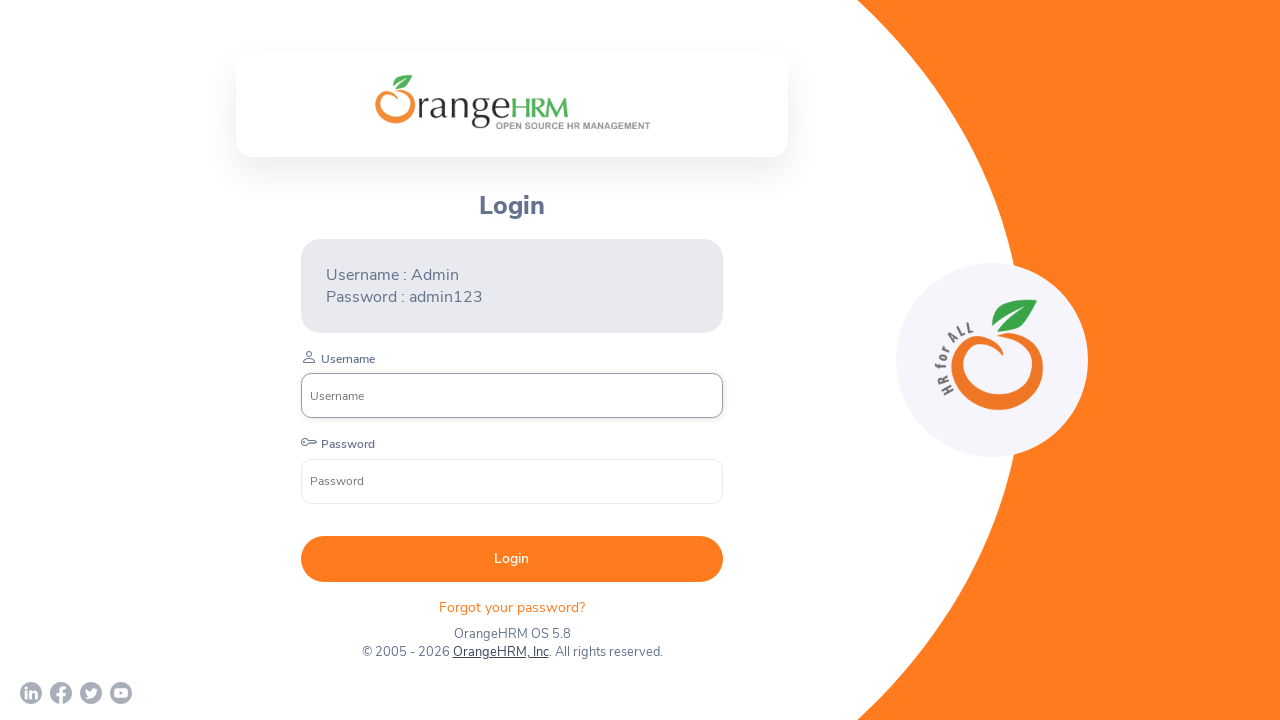